Tests different click actions (single click, double click, right click) on buttons and verifies the result in a text field

Starting URL: http://sahitest.com/demo/clicks.htm

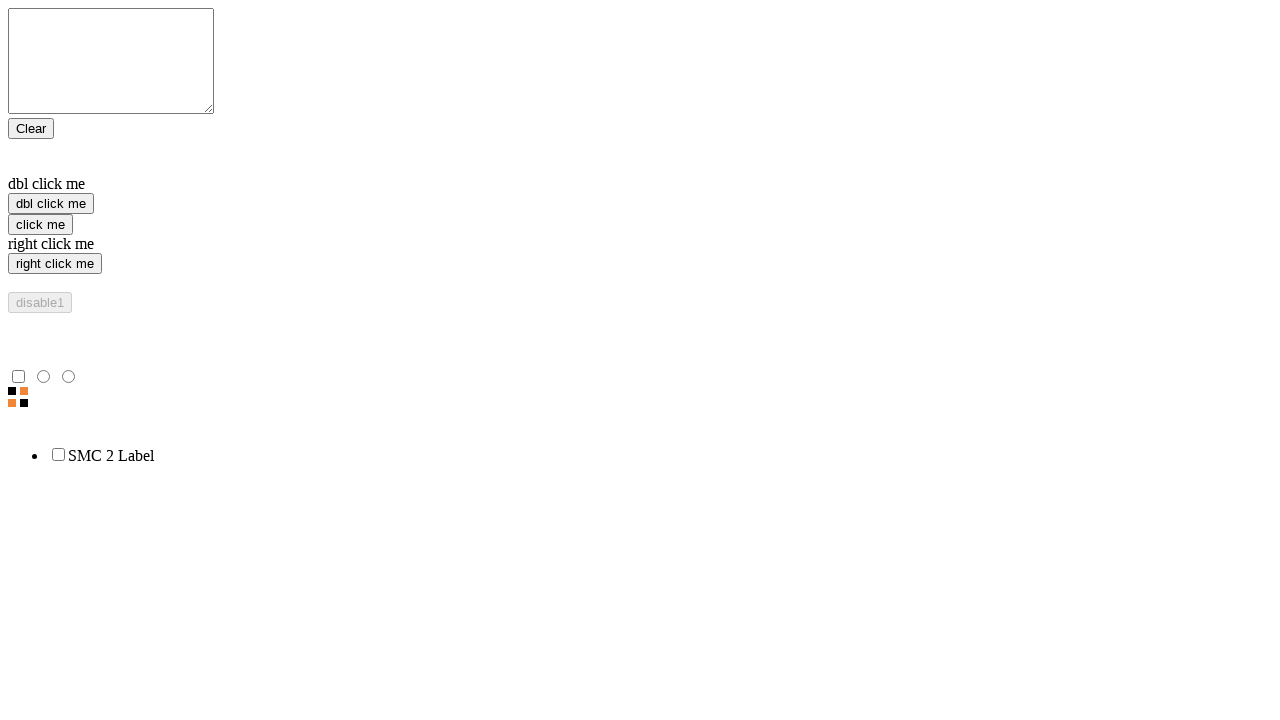

Located single click button
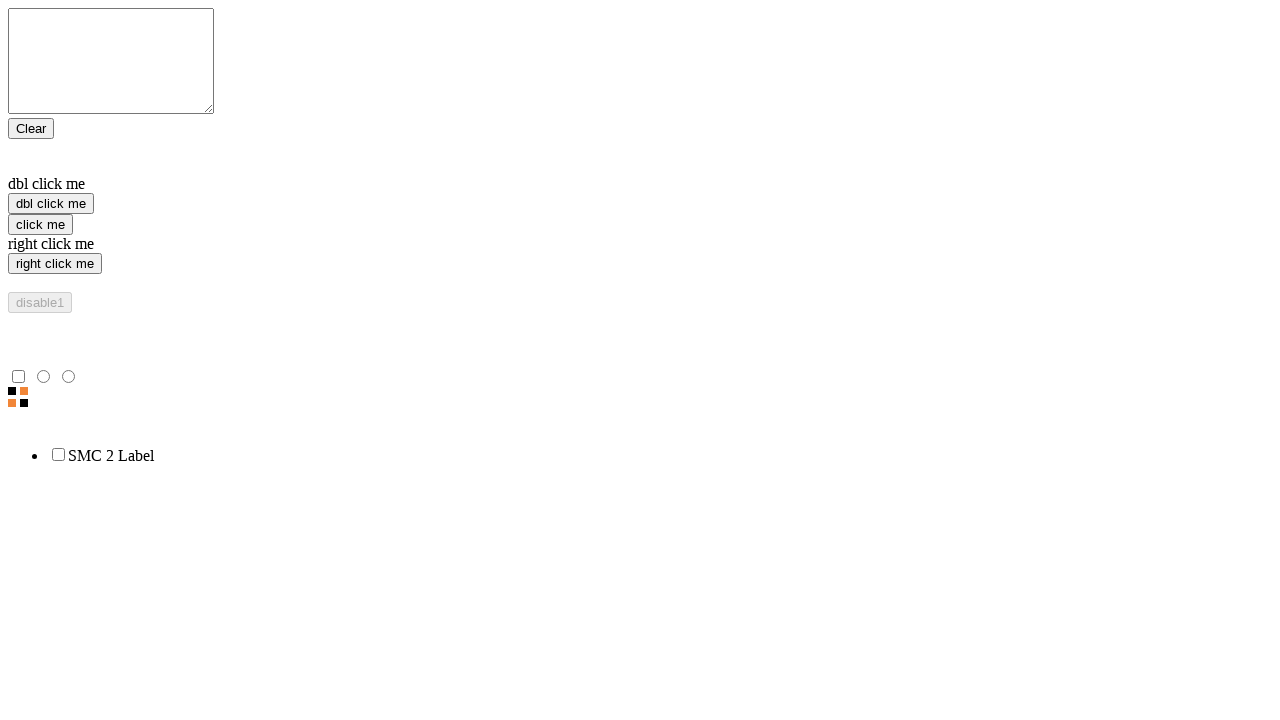

Located double click button
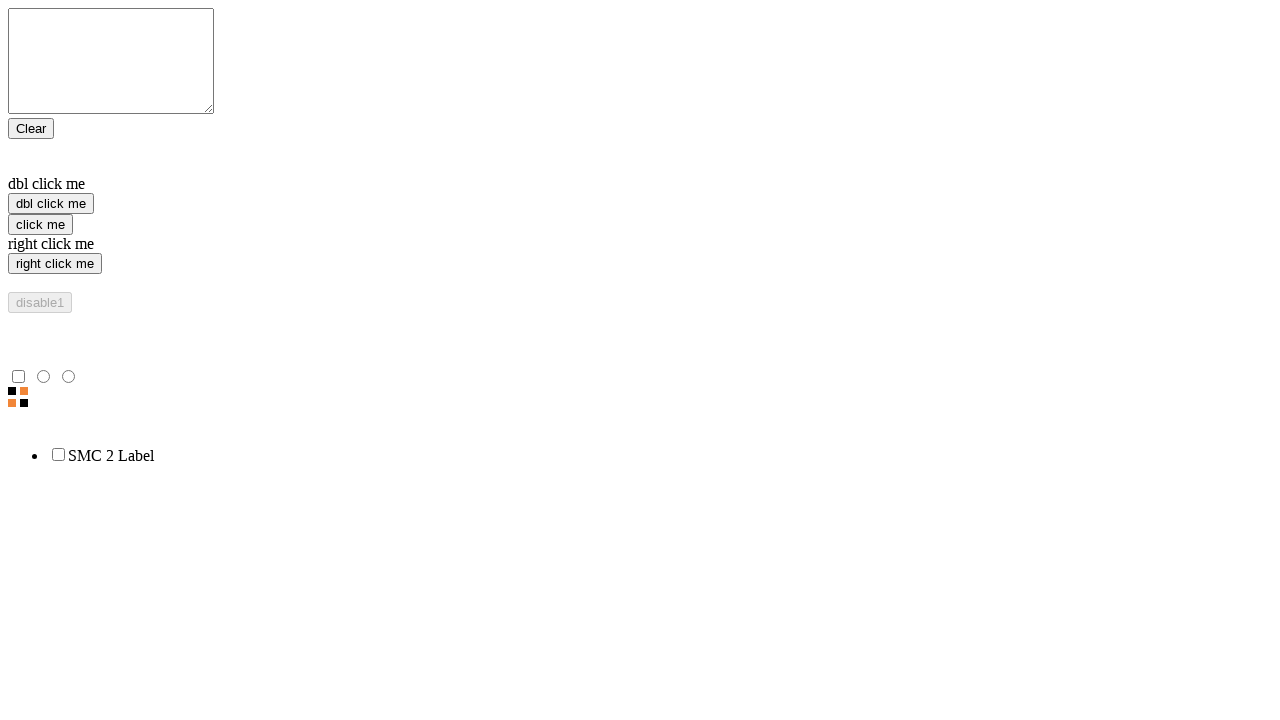

Located right click button
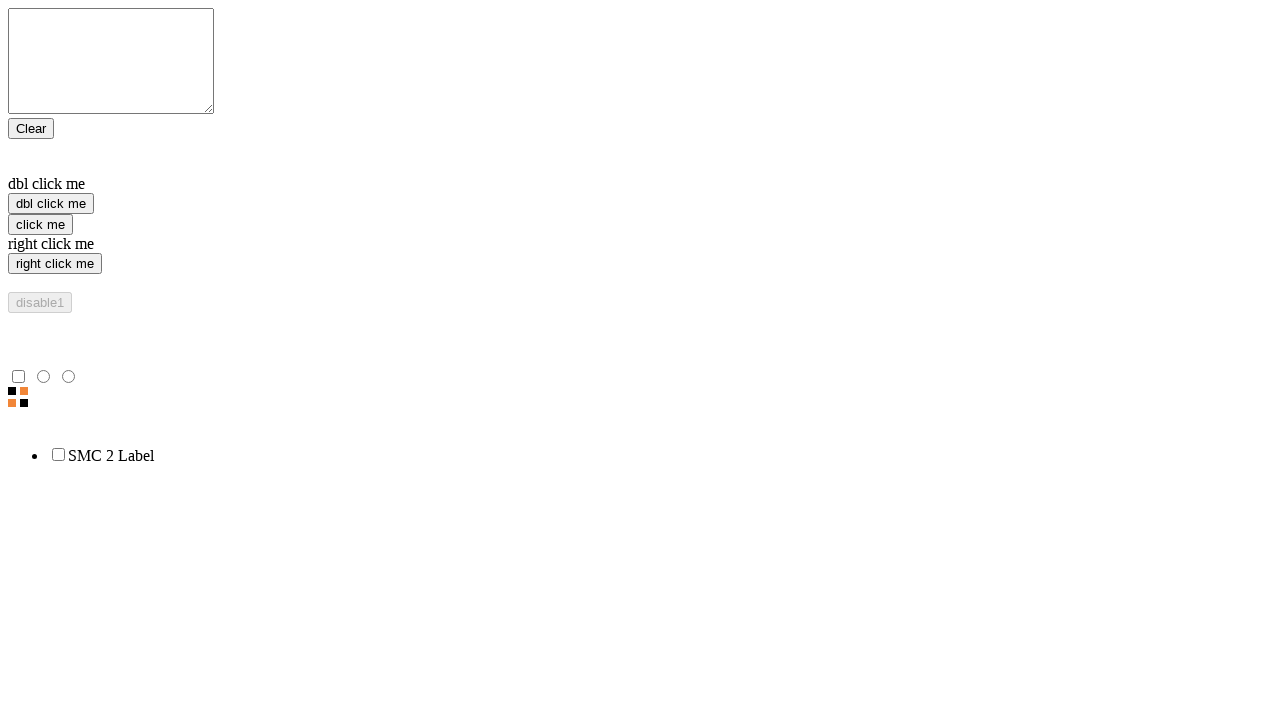

Performed single click on 'click me' button at (40, 224) on [value="click me"]
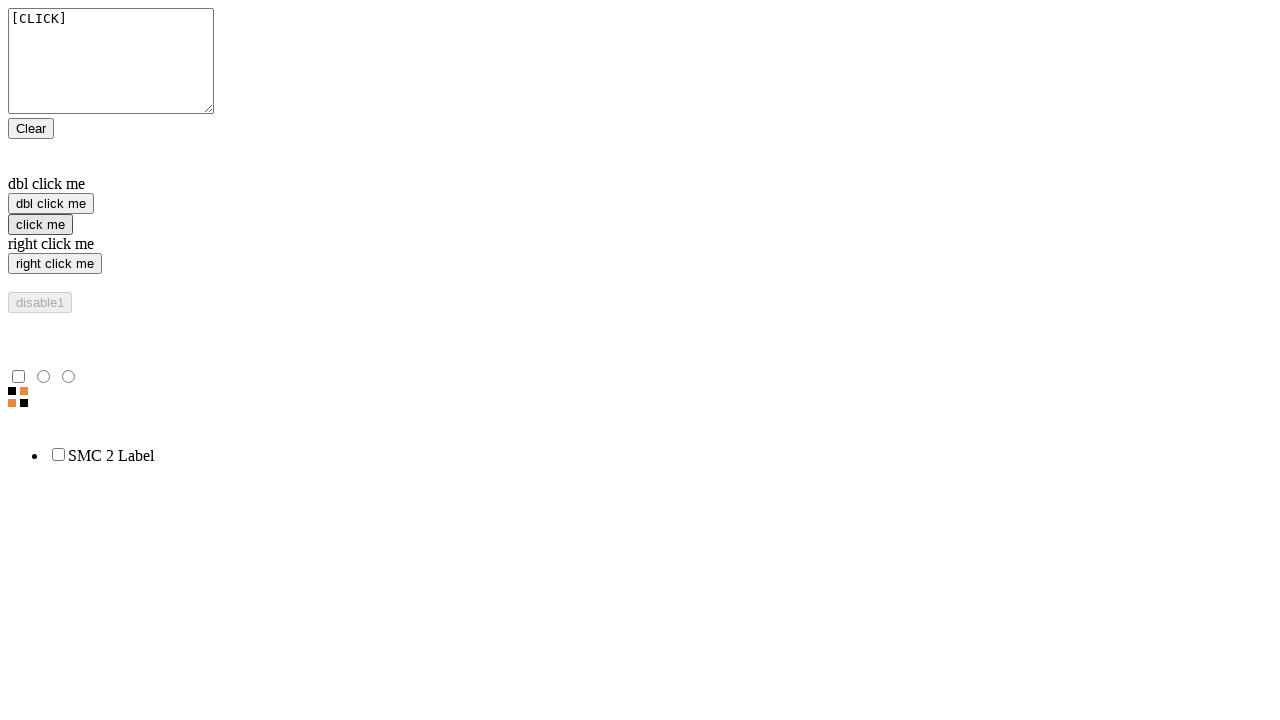

Performed double click on 'dbl click me' button at (51, 204) on [value="dbl click me"]
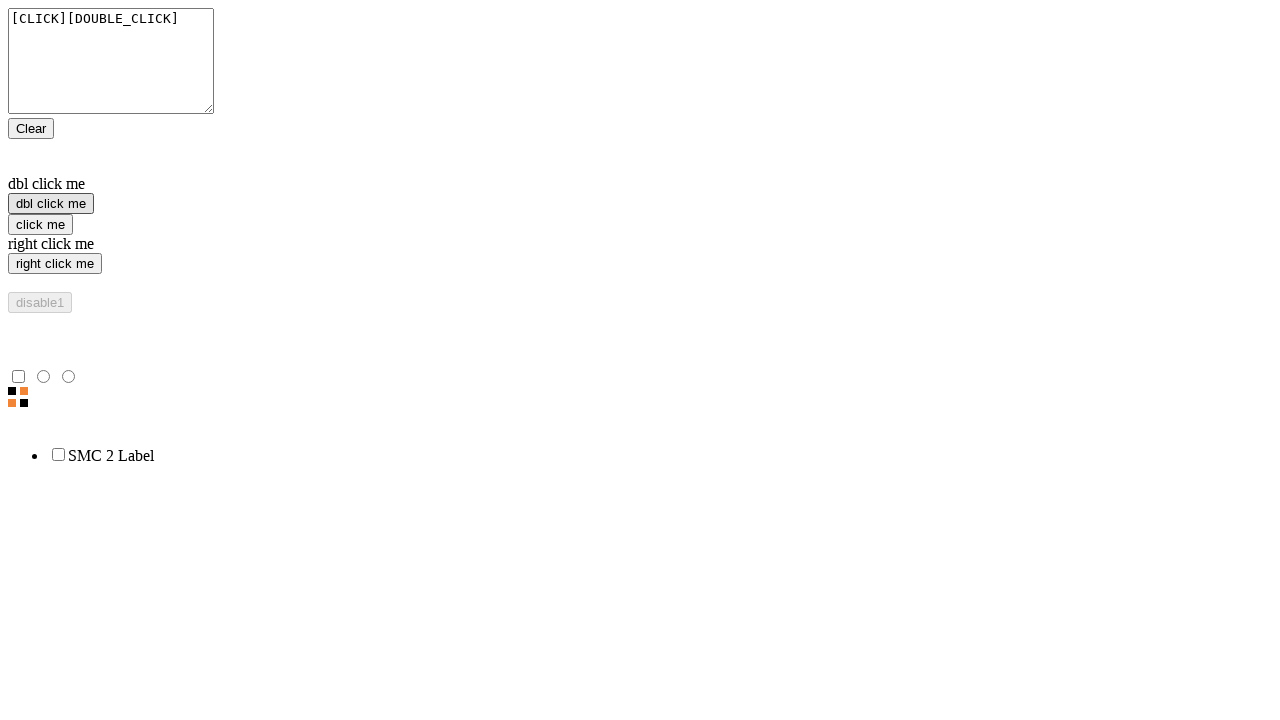

Performed right click on 'right click me' button at (55, 264) on [value="right click me"]
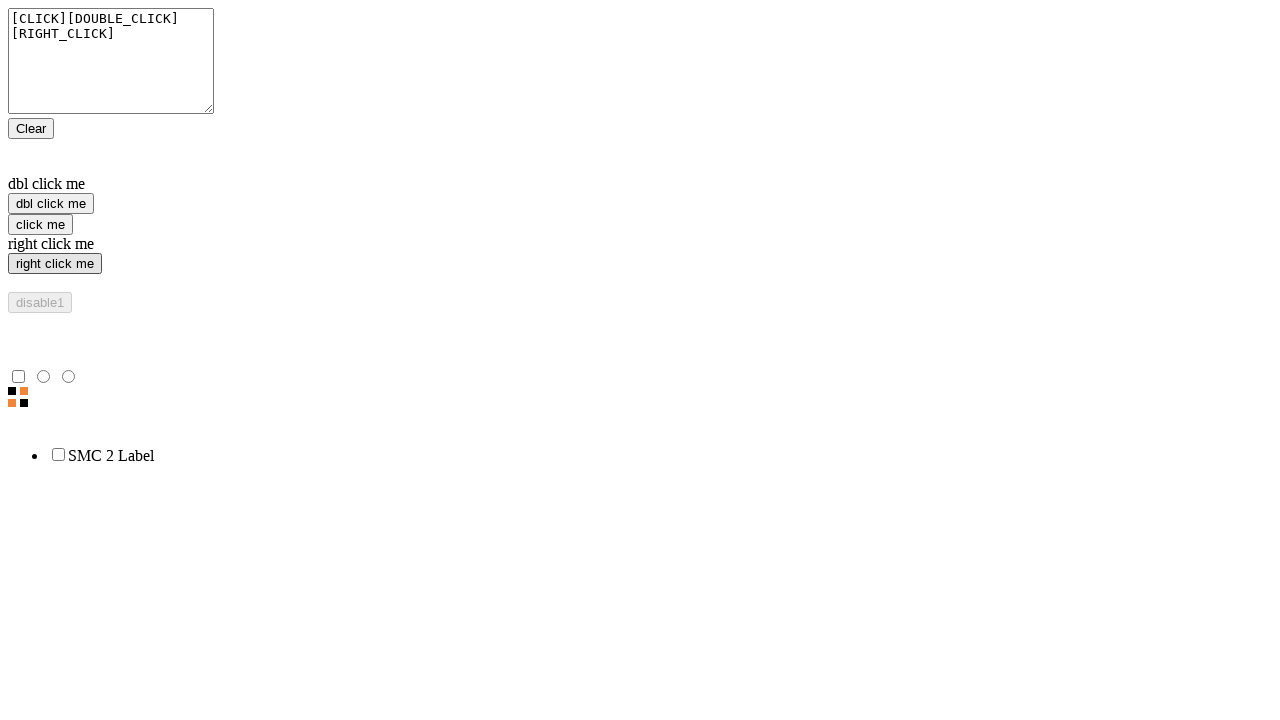

Located result text field
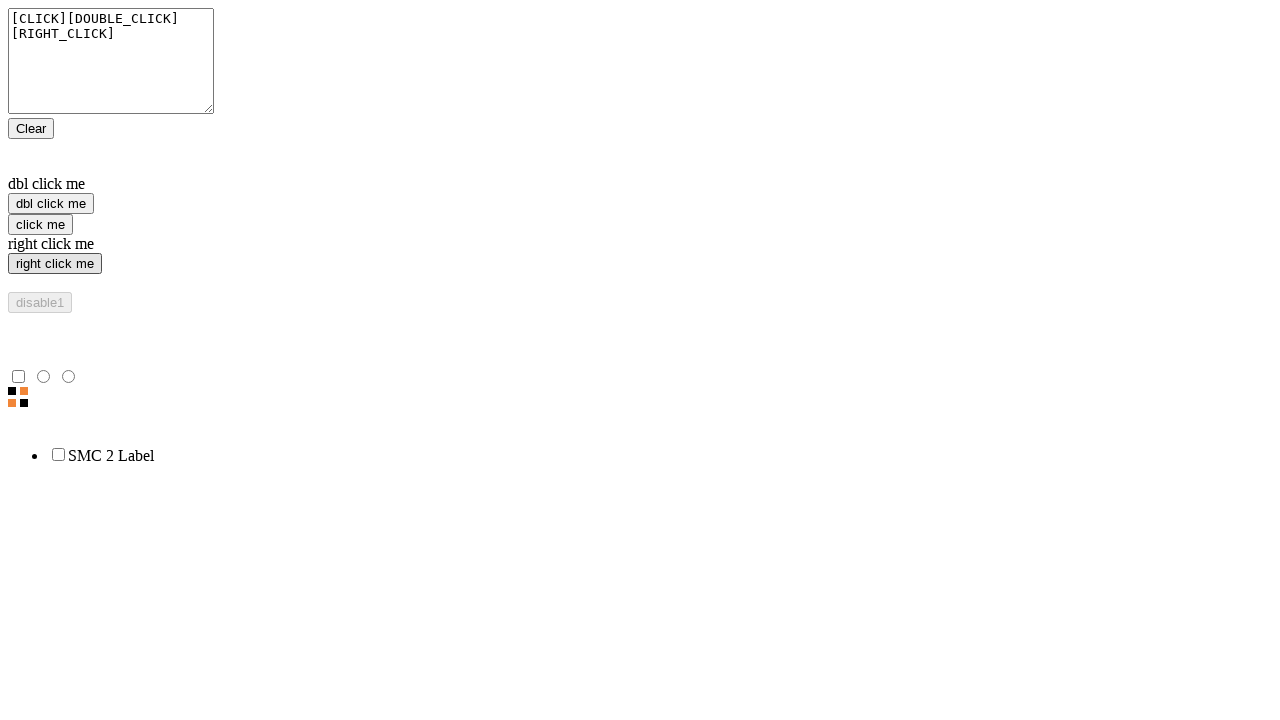

Retrieved result text: '[CLICK][DOUBLE_CLICK][RIGHT_CLICK]'
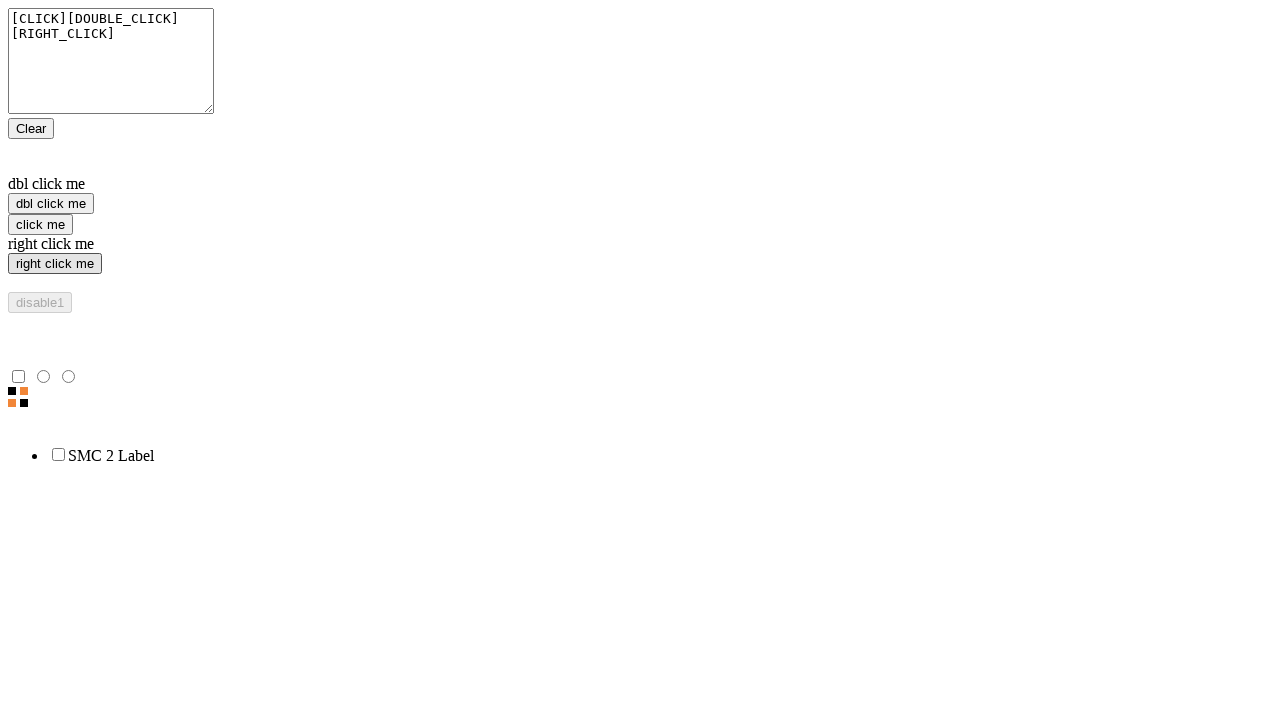

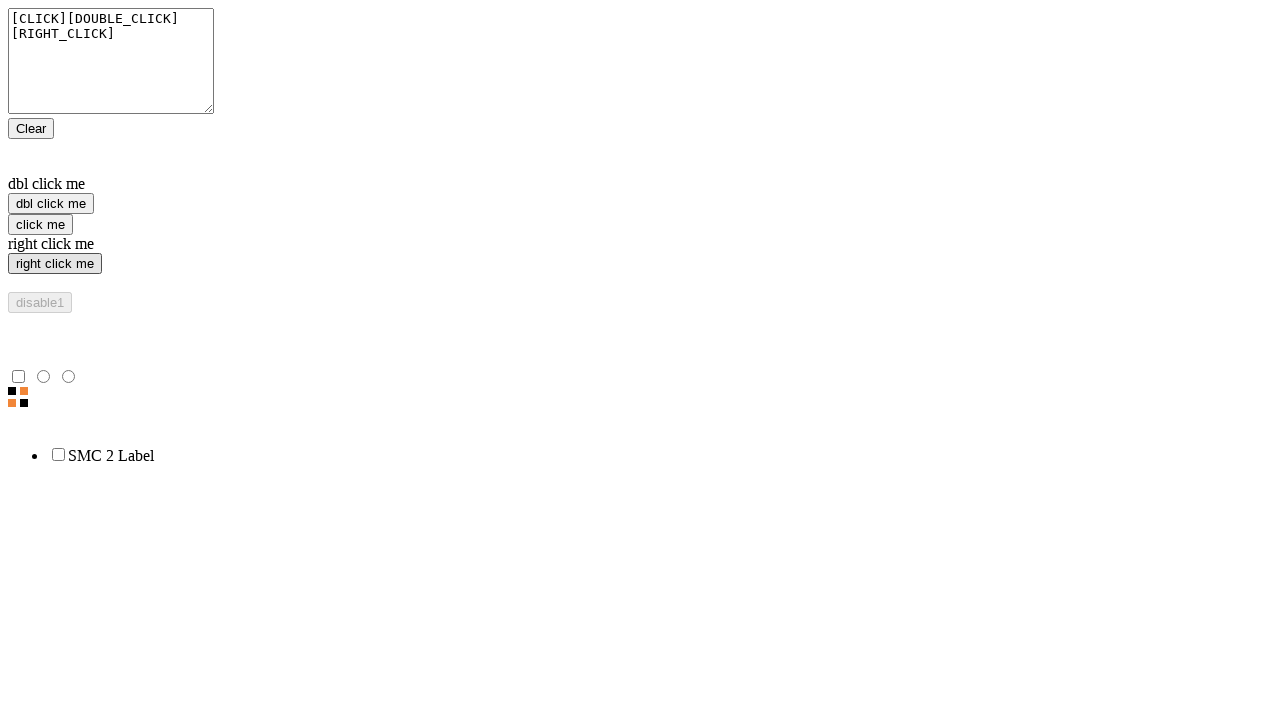